Tests page scrolling functionality by scrolling down 500 pixels on the Selenium website using JavaScript execution

Starting URL: https://www.selenium.dev/

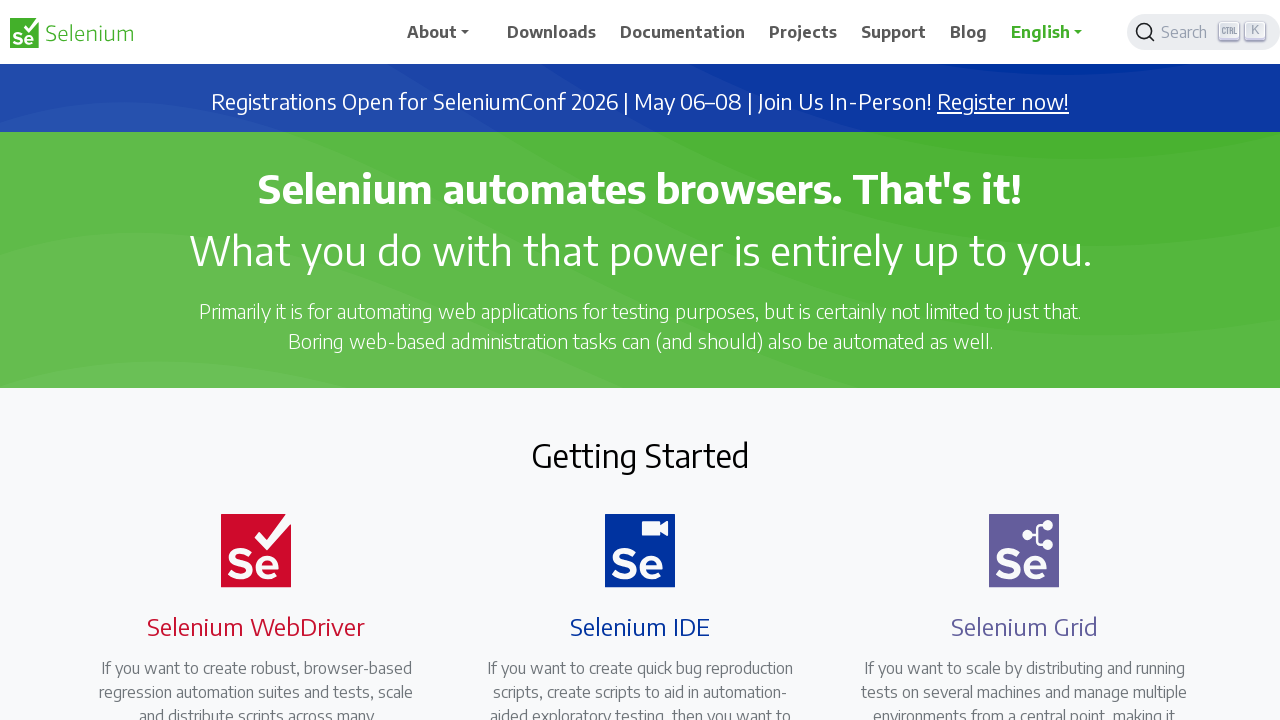

Navigated to Selenium website at https://www.selenium.dev/
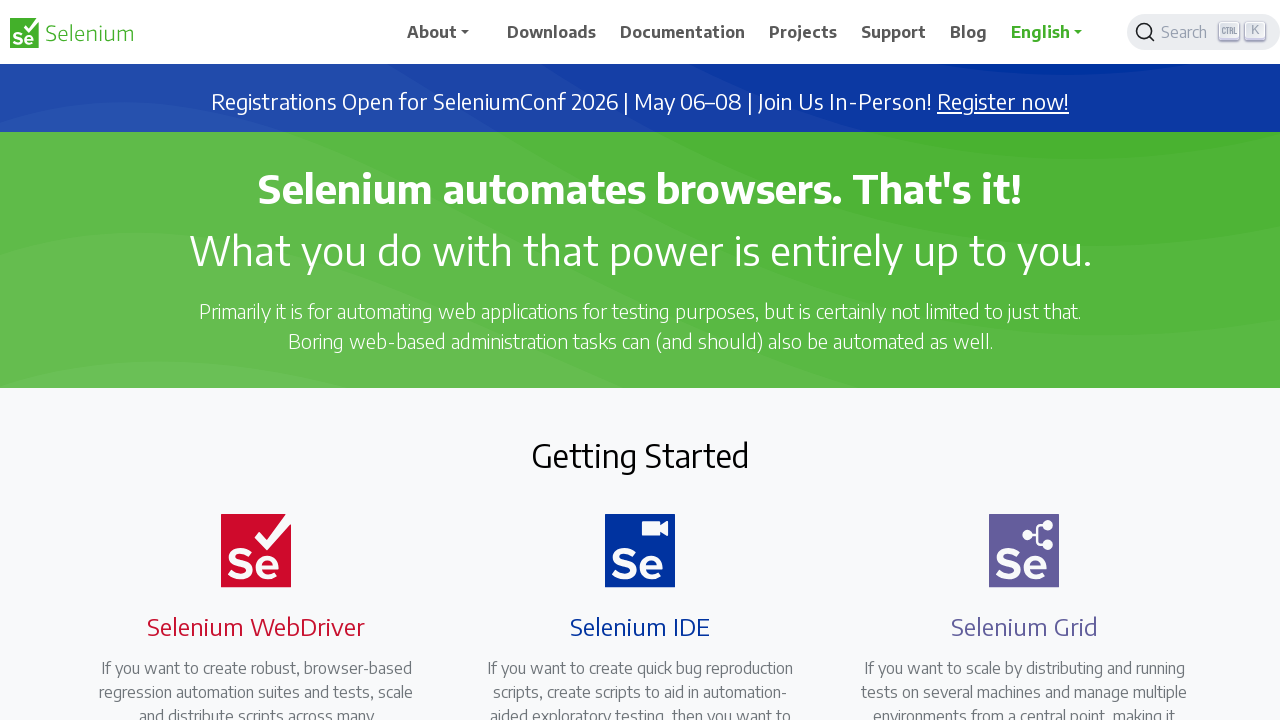

Scrolled down 500 pixels on the page using JavaScript
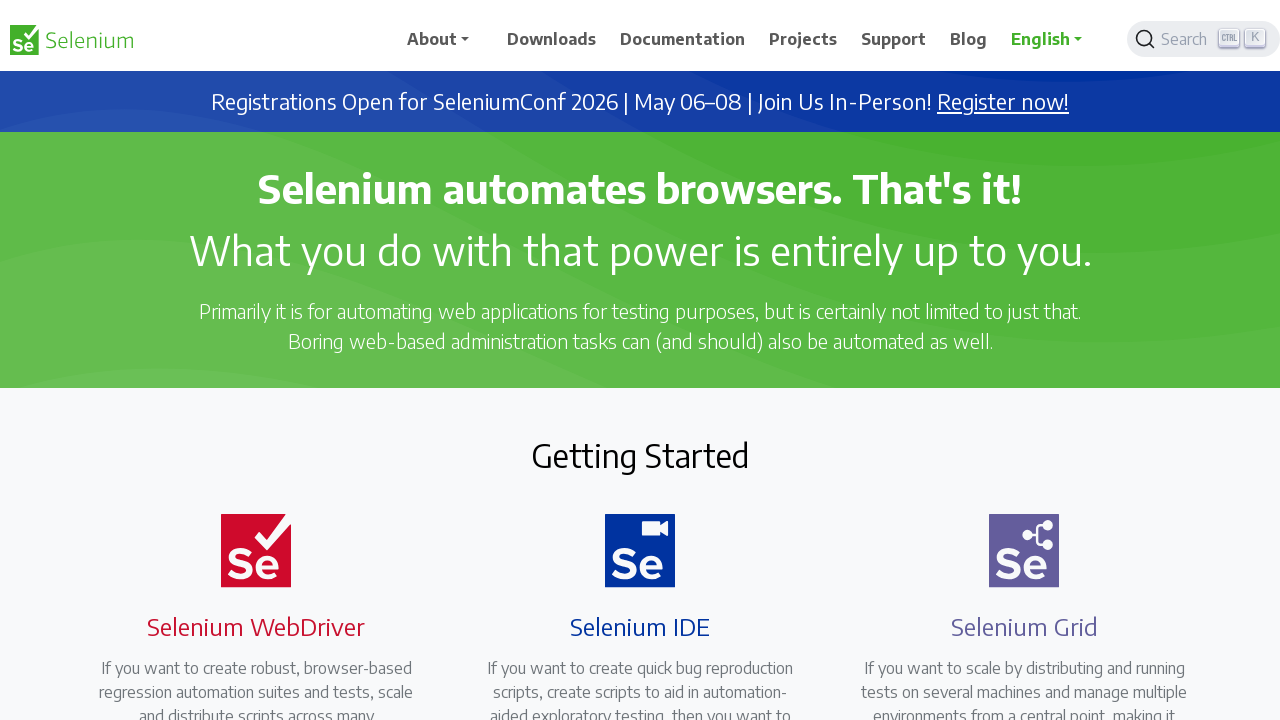

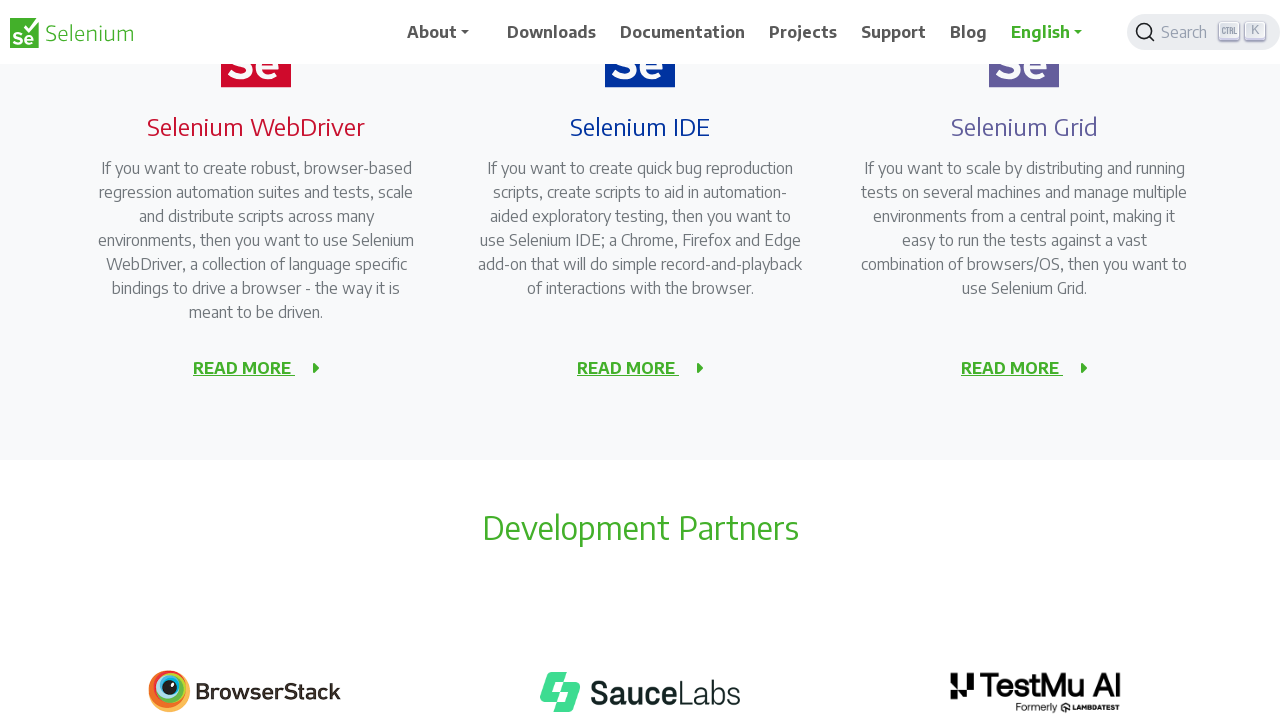